Tests window handling functionality by opening a new window, switching between windows, and navigating back to the main window

Starting URL: https://the-internet.herokuapp.com/windows

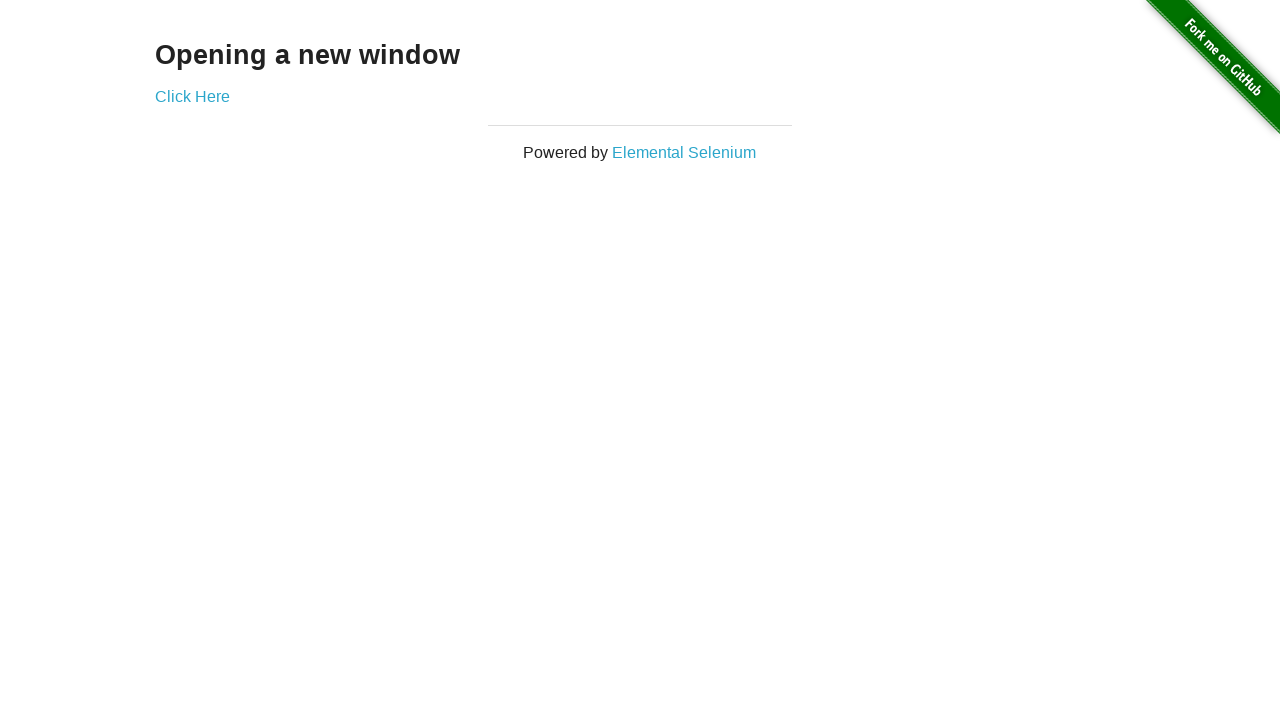

Stored reference to main window/page
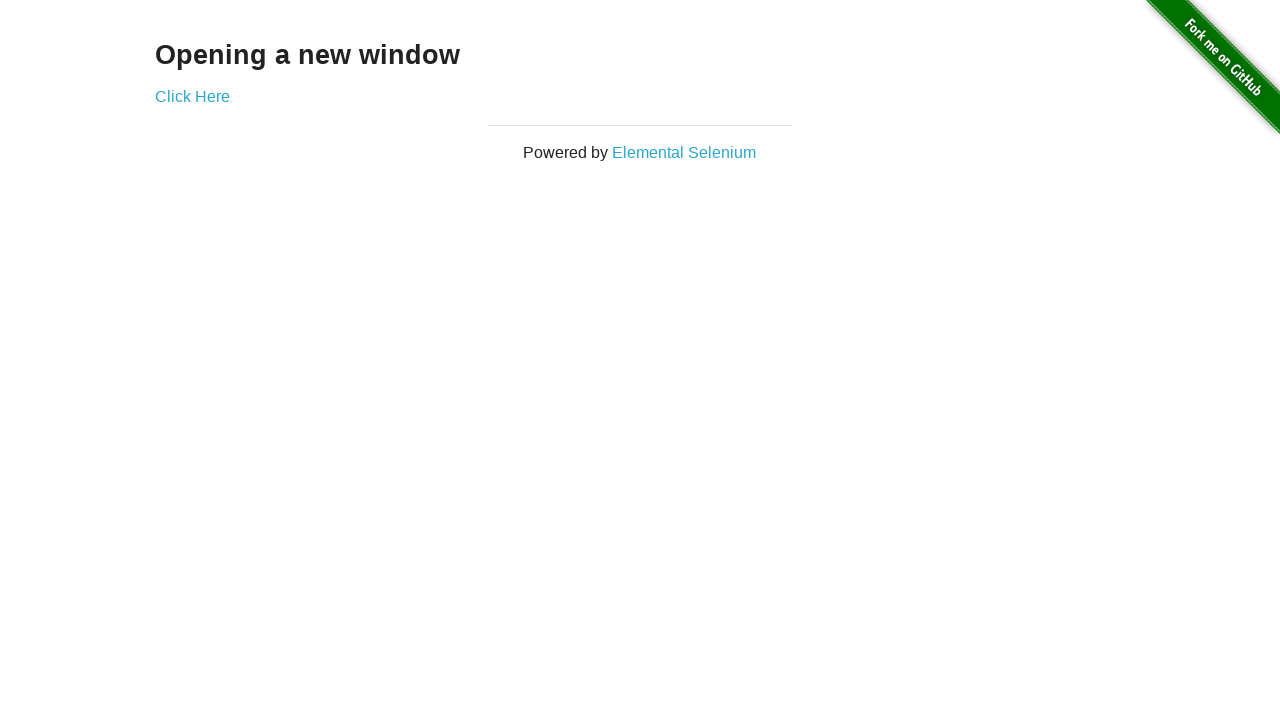

Clicked 'Click Here' link to open a new window at (192, 96) on xpath=//a[.='Click Here']
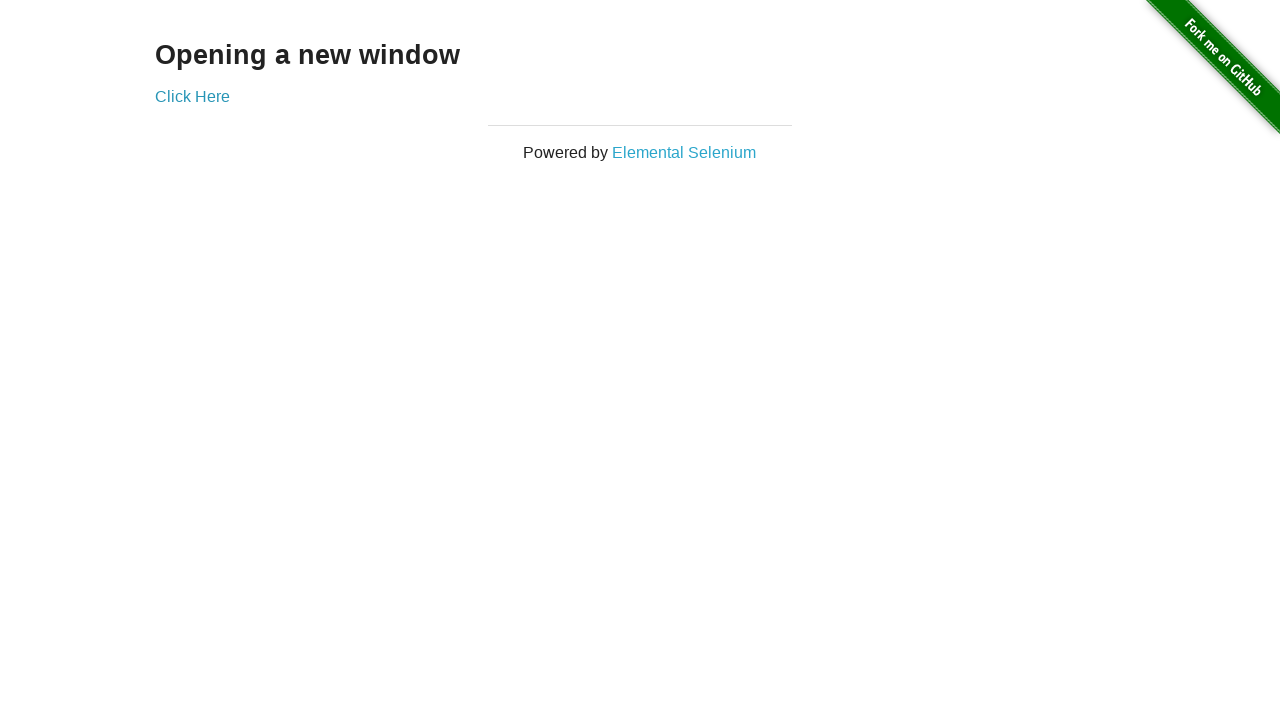

Captured reference to newly opened popup window
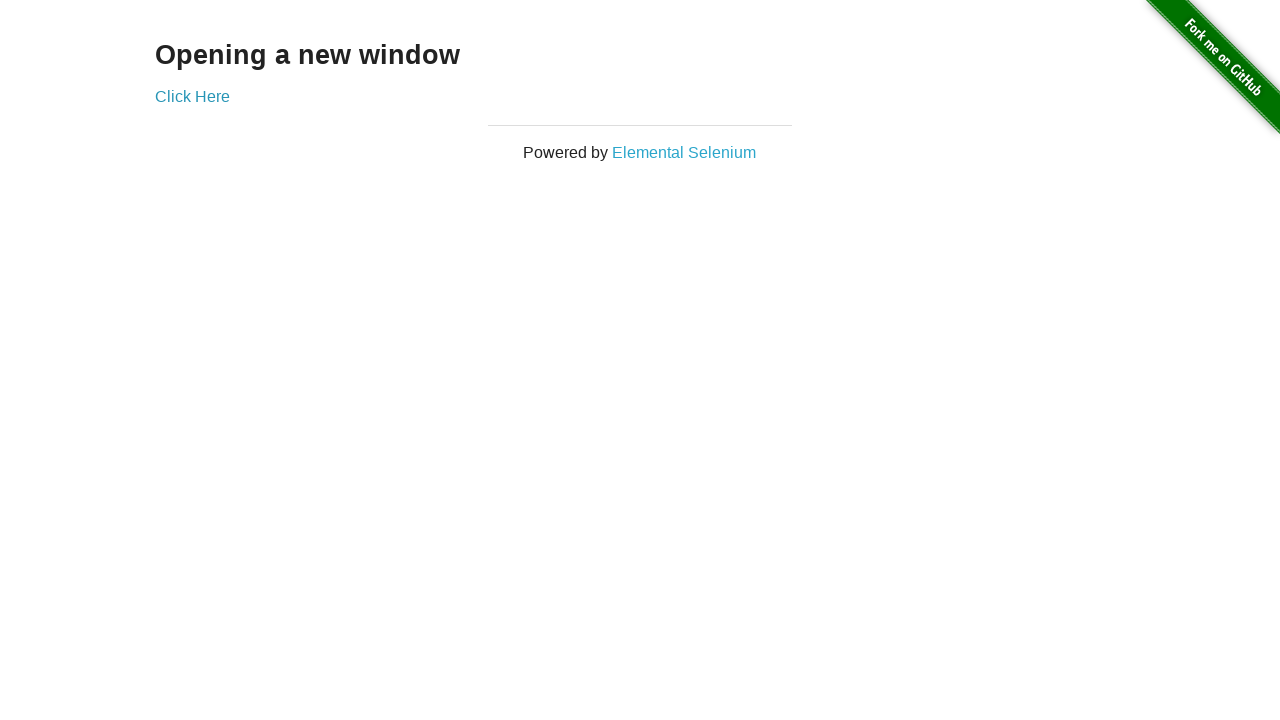

Retrieved new window title: New Window
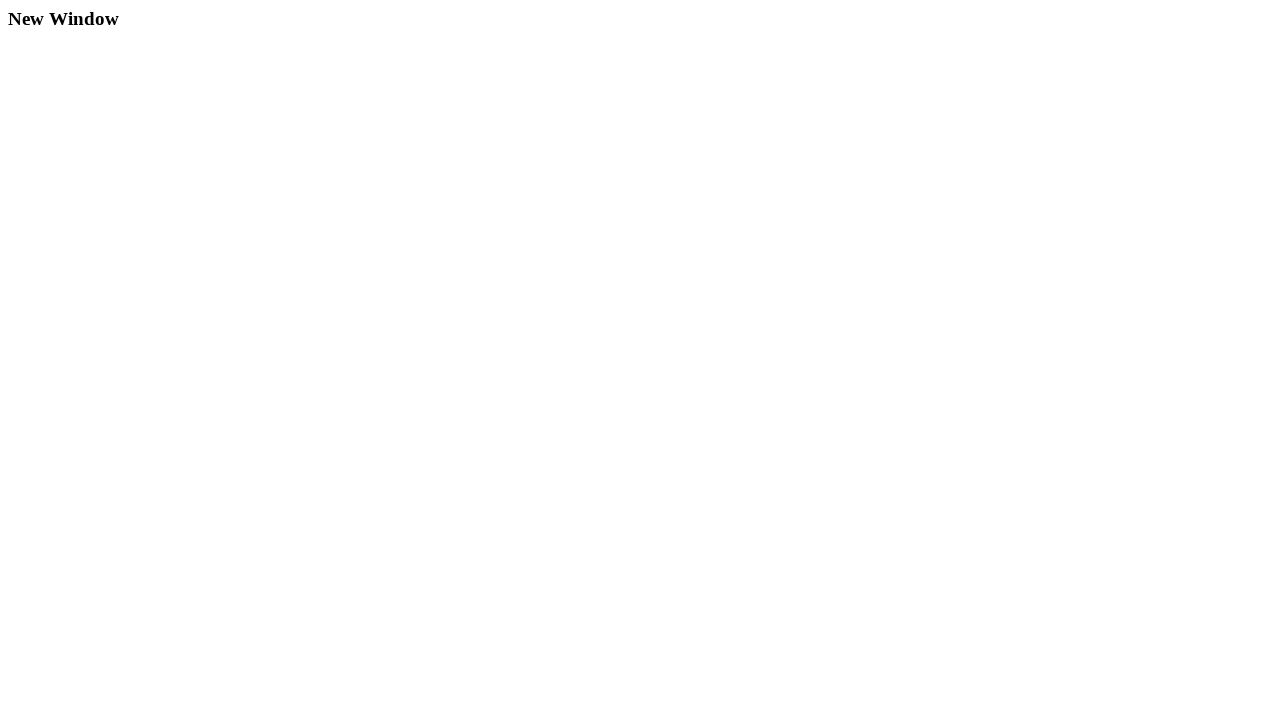

Printed new window title: New Window
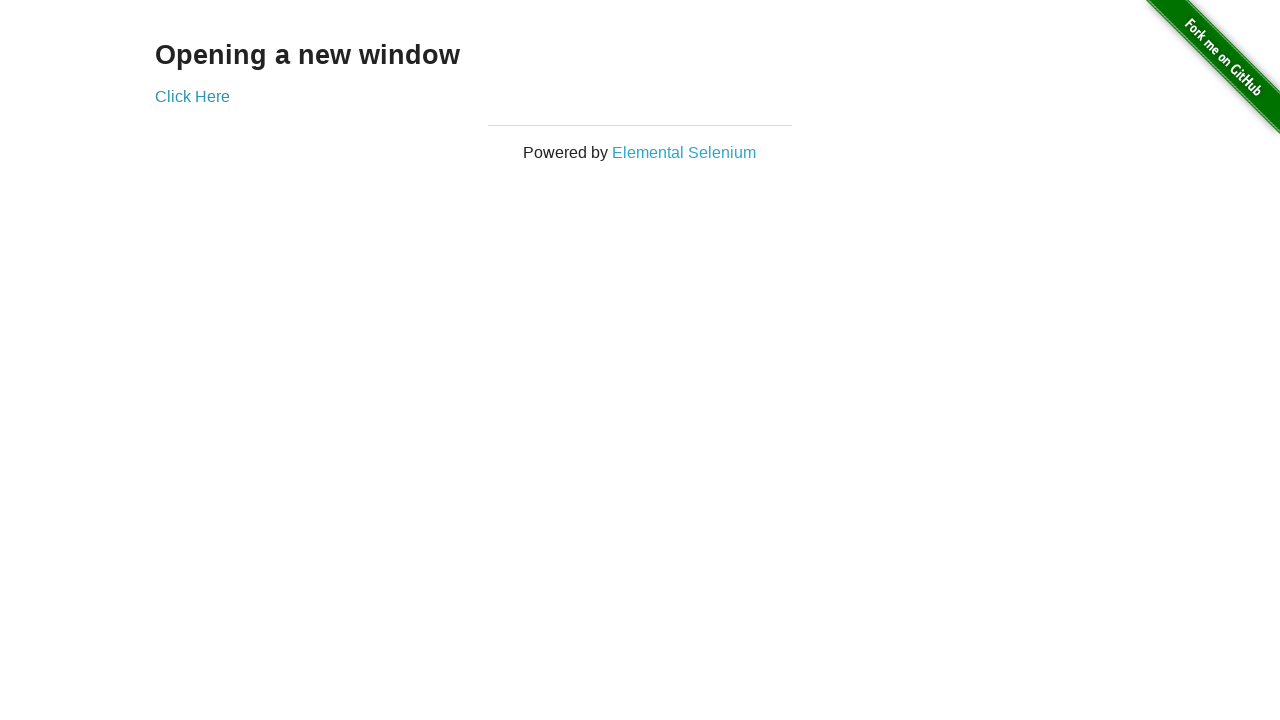

Retrieved main window title: The Internet
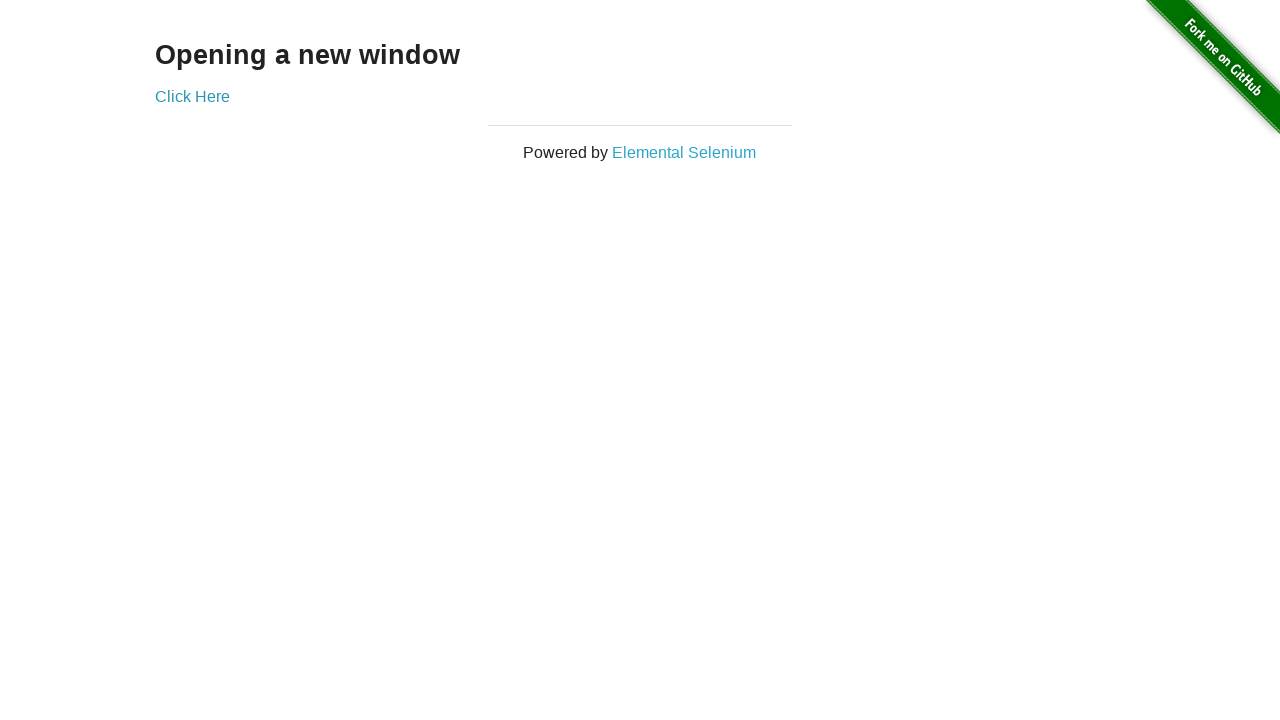

Printed main window title: The Internet
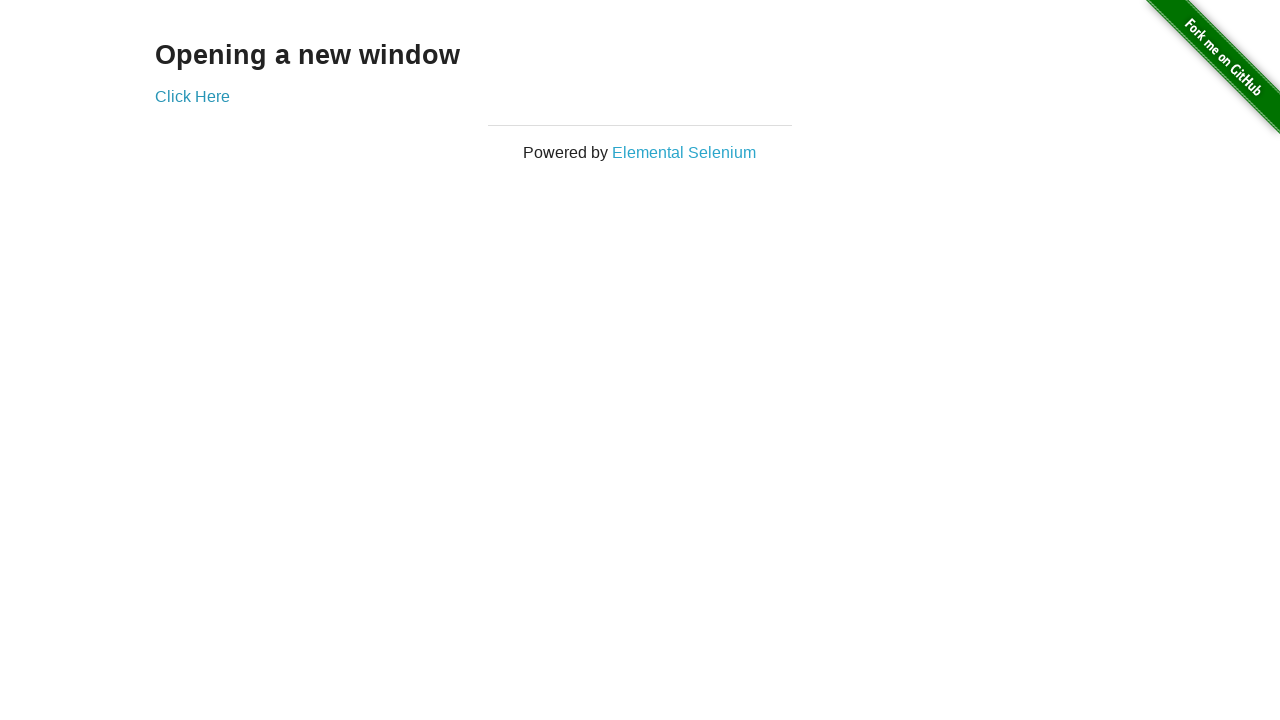

Clicked 'Click Here' link again from main window to open another new window at (192, 96) on xpath=//a[.='Click Here']
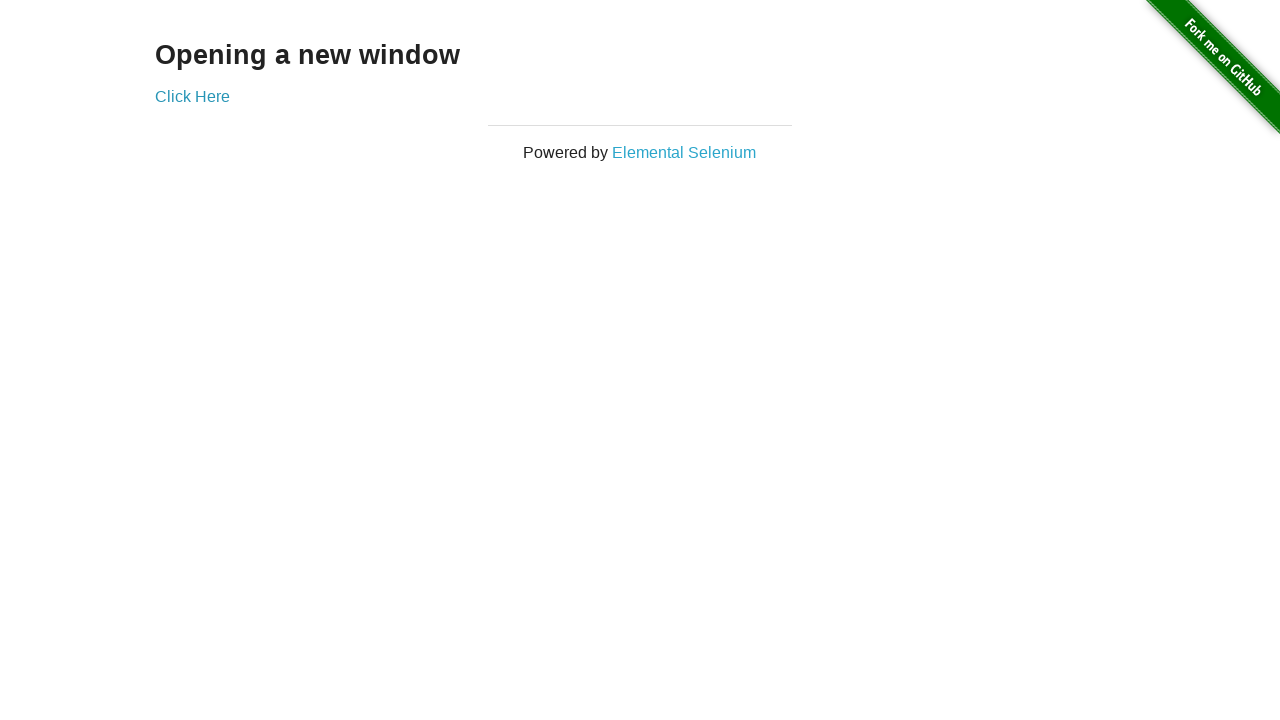

Captured reference to second newly opened popup window
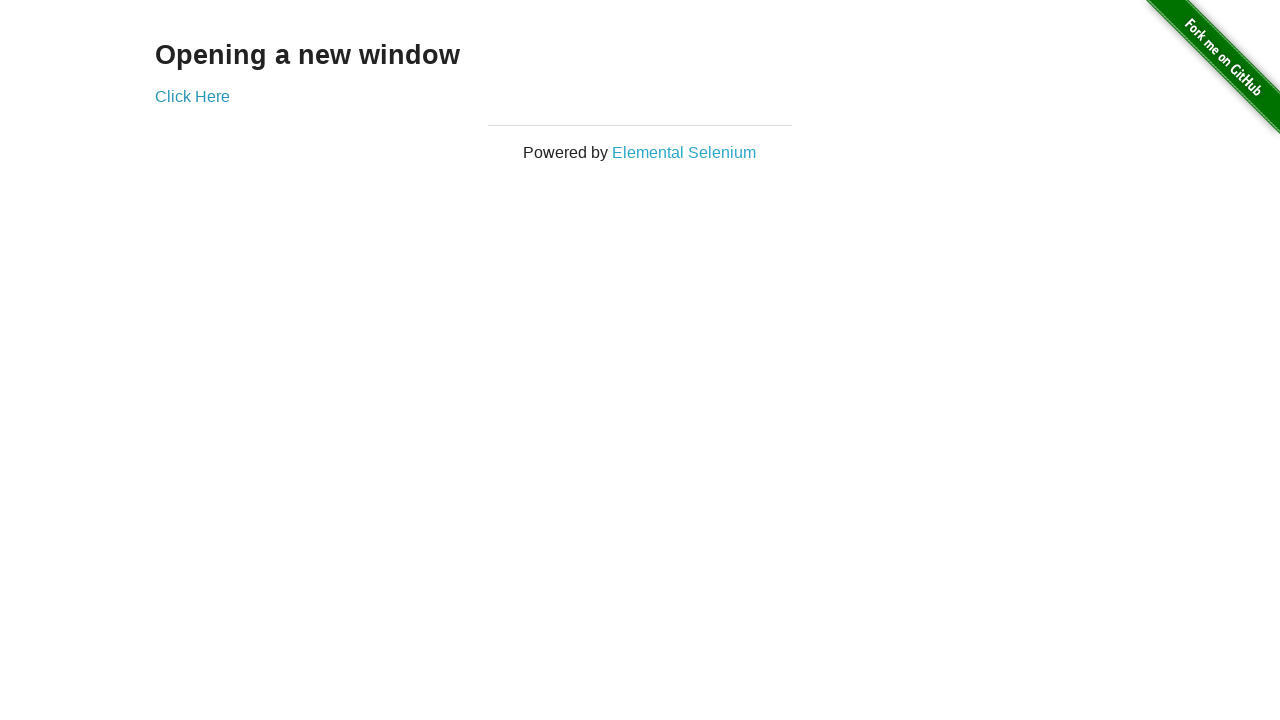

Closed first popup window
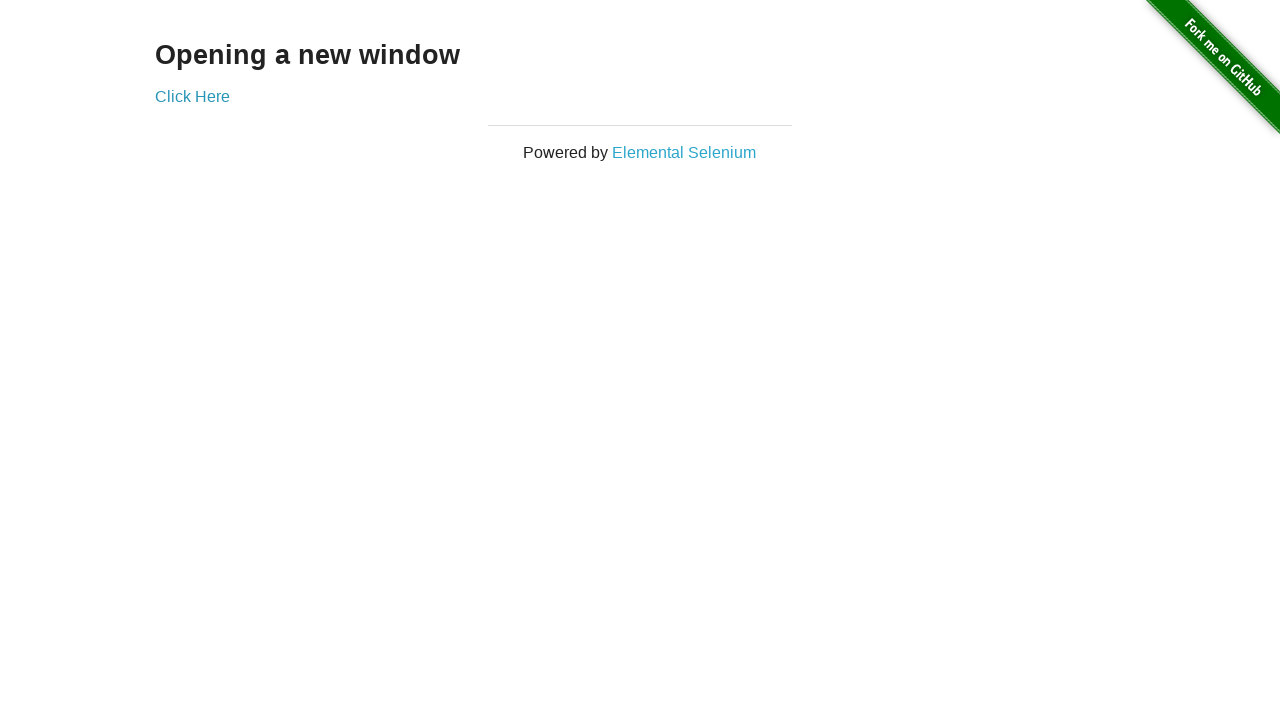

Closed second popup window
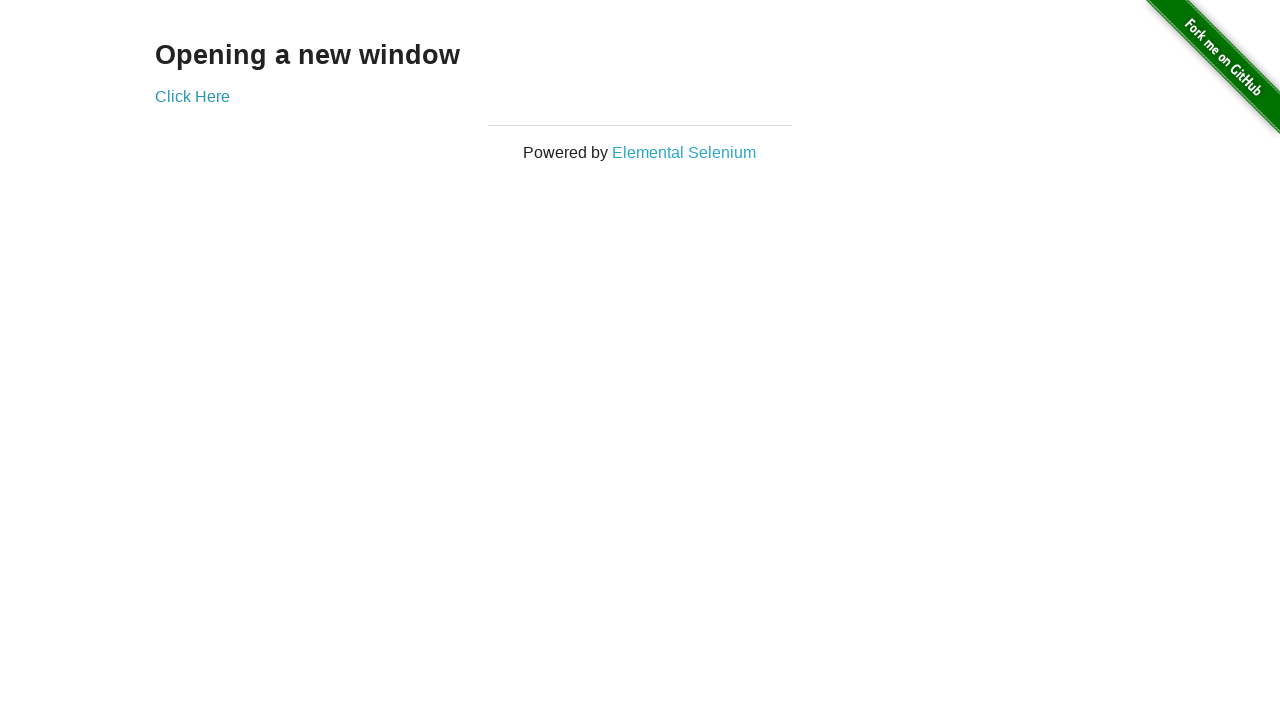

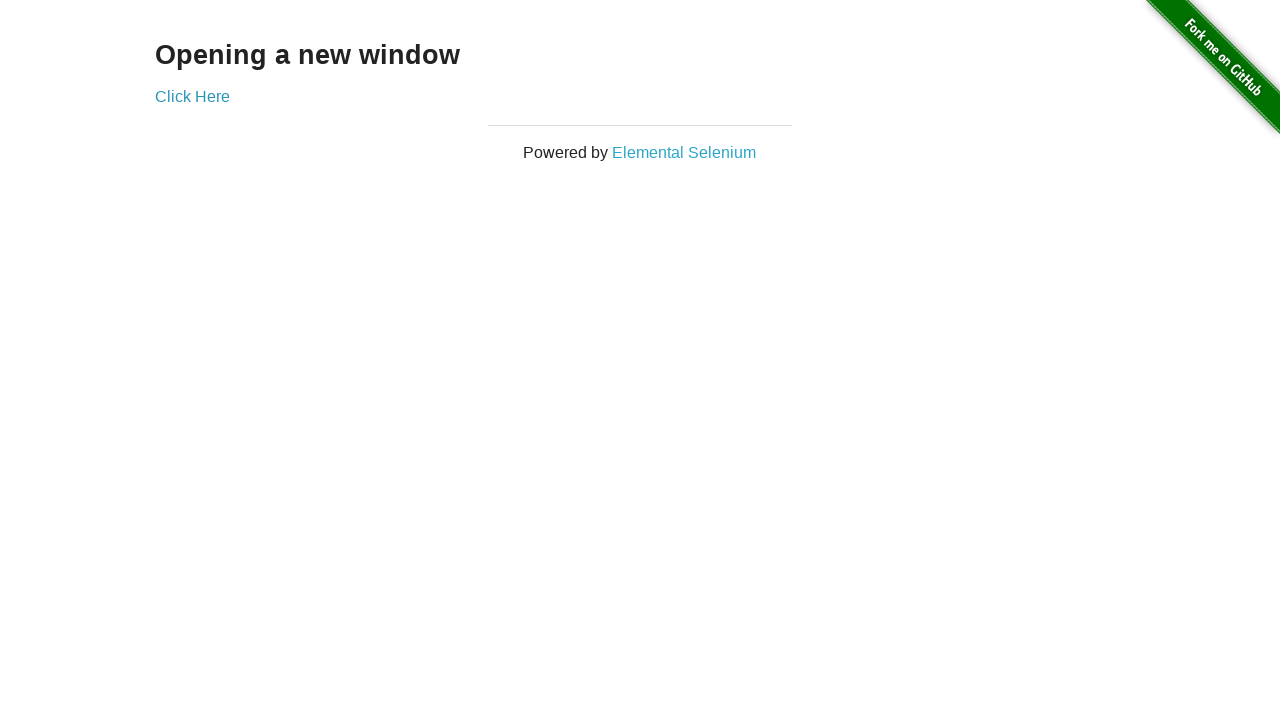